Verifies that the Swag Labs demo page loads correctly by checking the page title

Starting URL: https://www.saucedemo.com/v1/

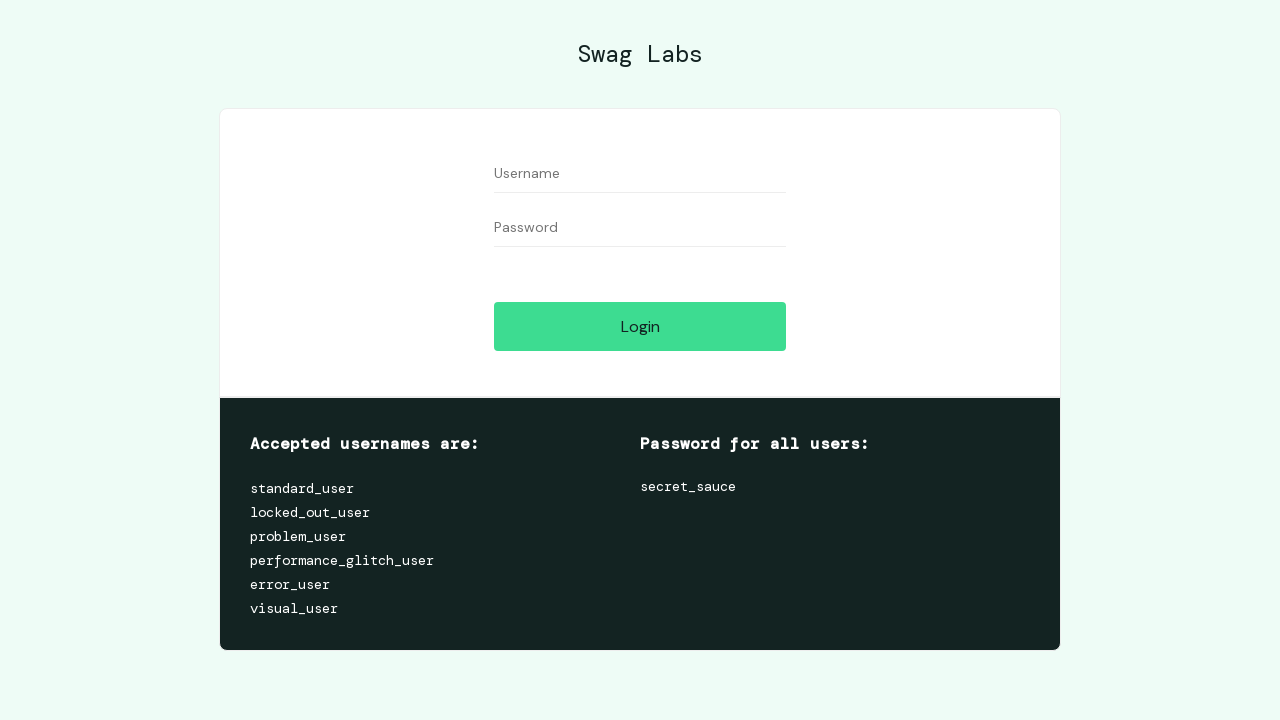

Clicked on 'Online Training' link
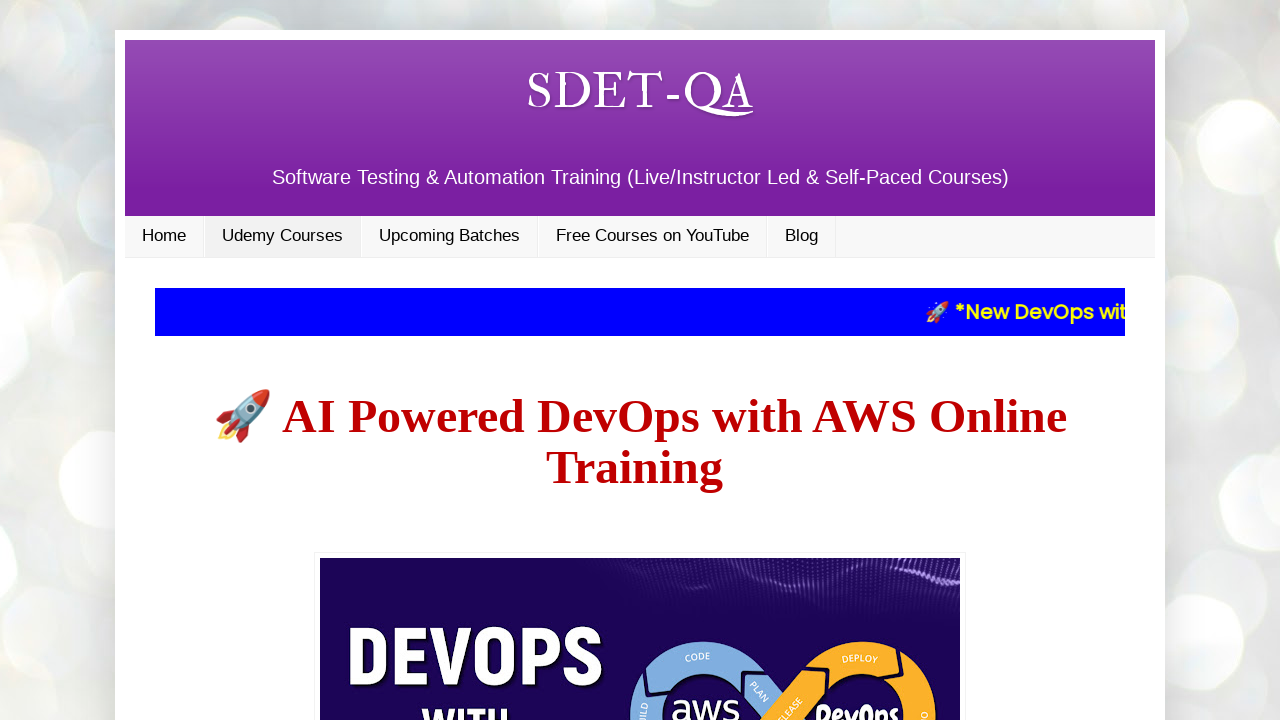

Waited for page to load after clicking 'Online Training'
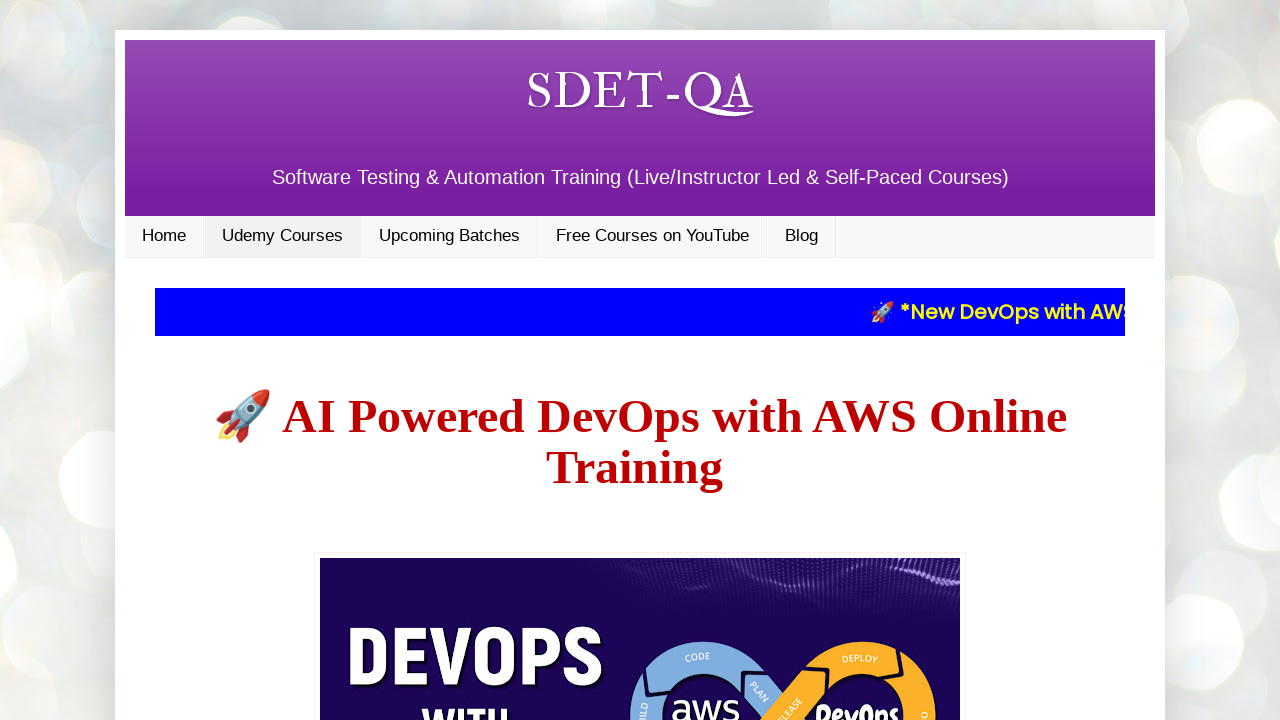

Navigated back to previous page
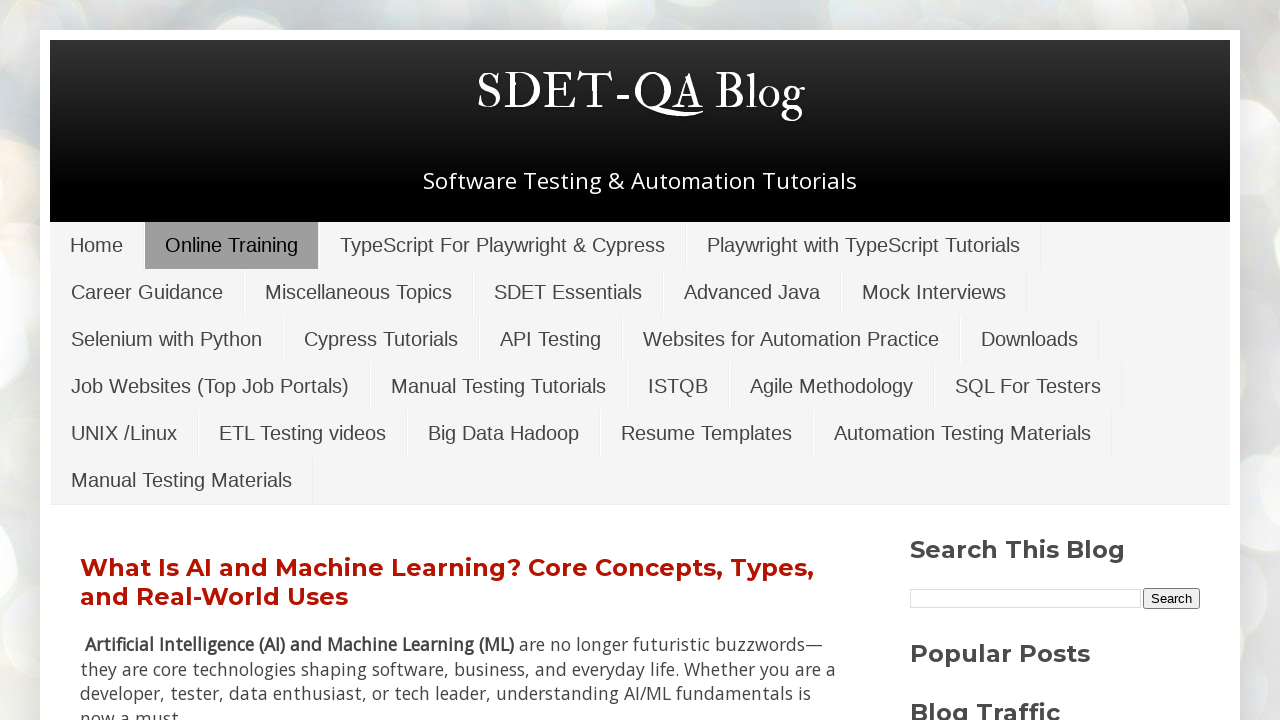

Waited for page to load after navigating back
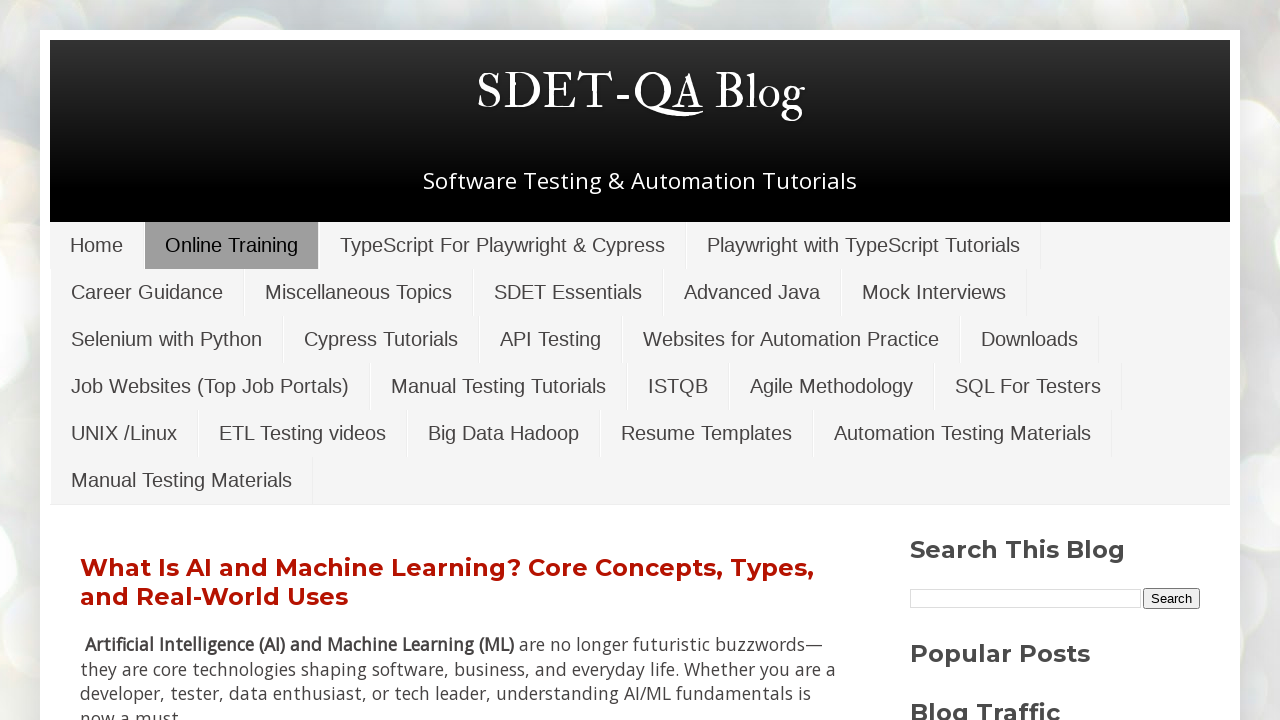

Clicked on 'Online Training' link again after navigation
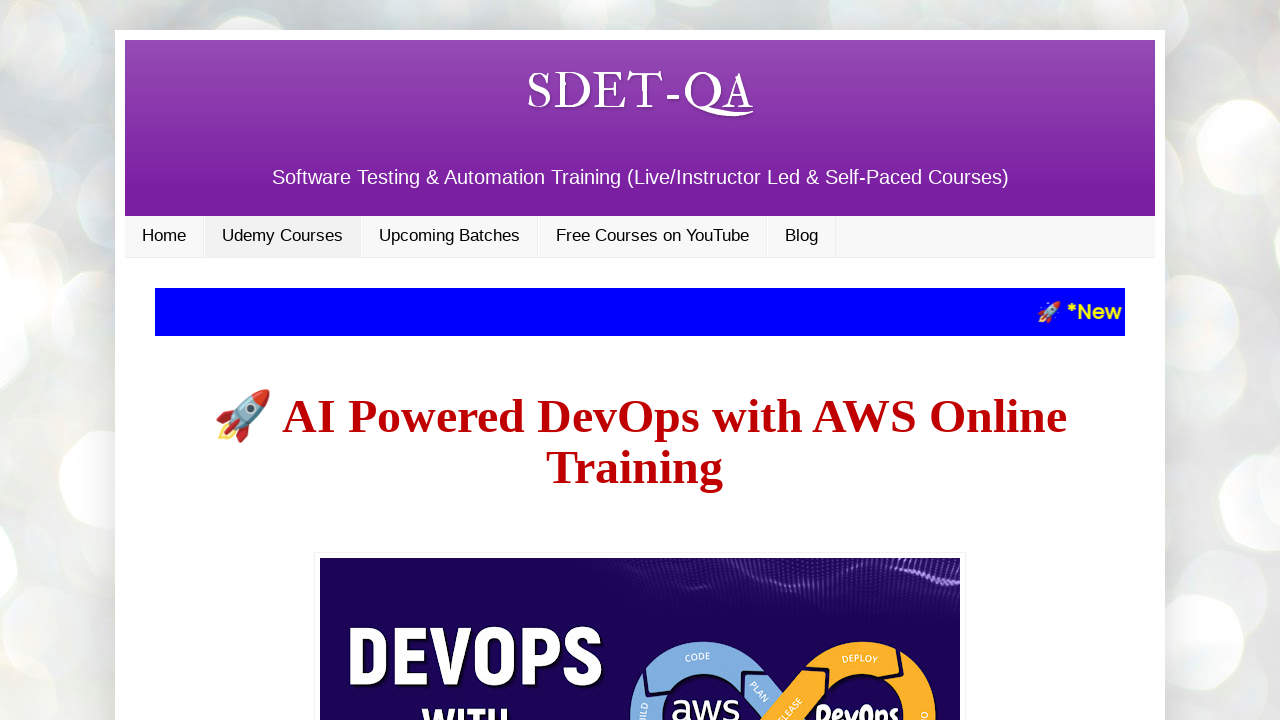

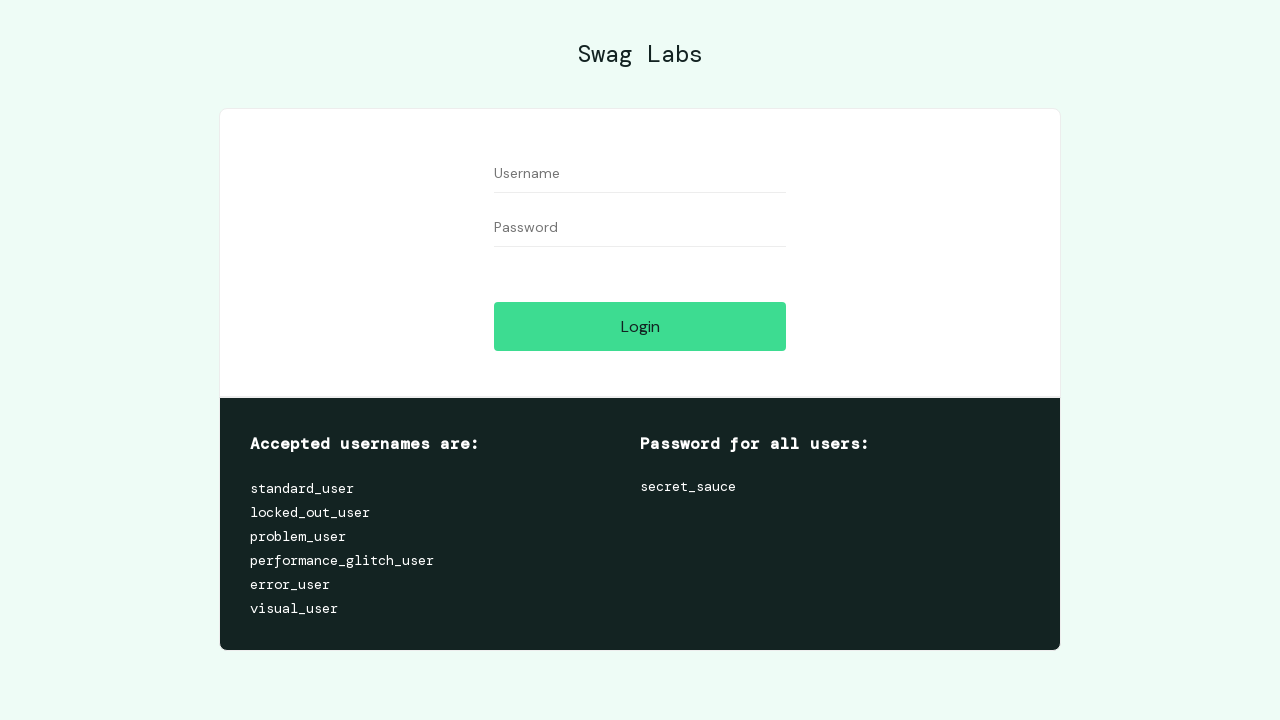